Tests that clicking Clear completed removes completed items from the list

Starting URL: https://demo.playwright.dev/todomvc

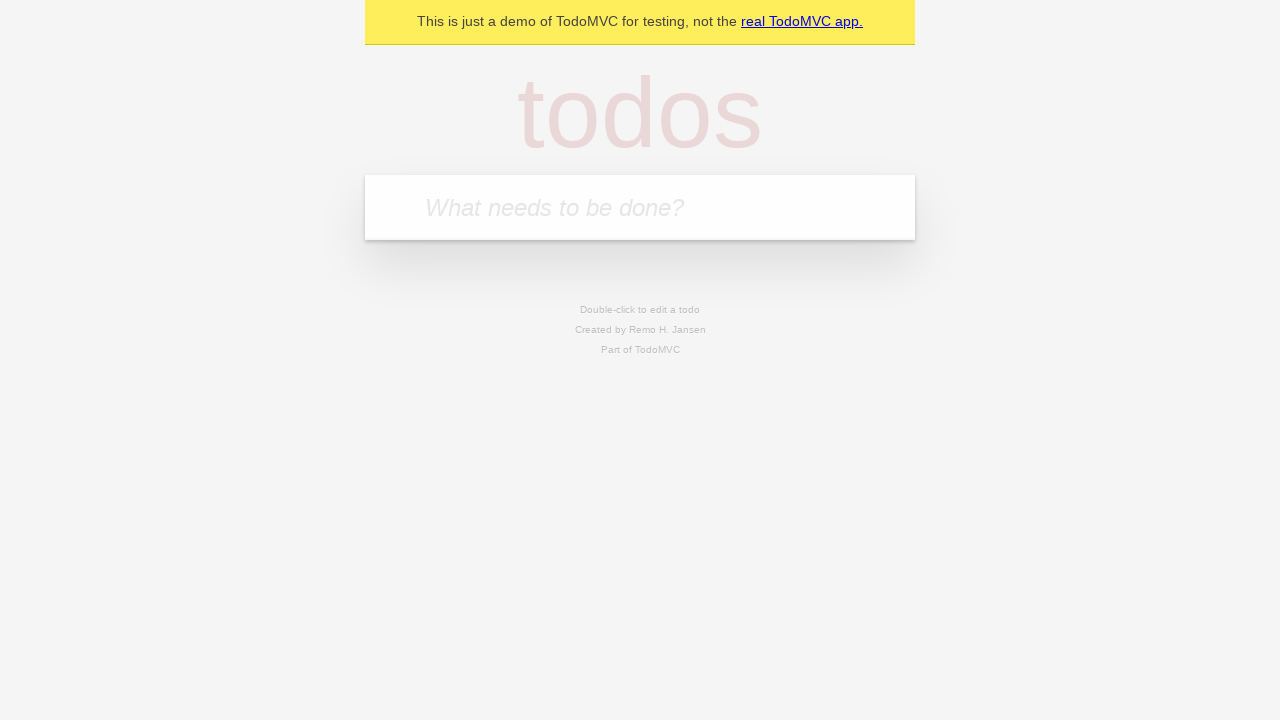

Filled todo input with 'buy some cheese' on internal:attr=[placeholder="What needs to be done?"i]
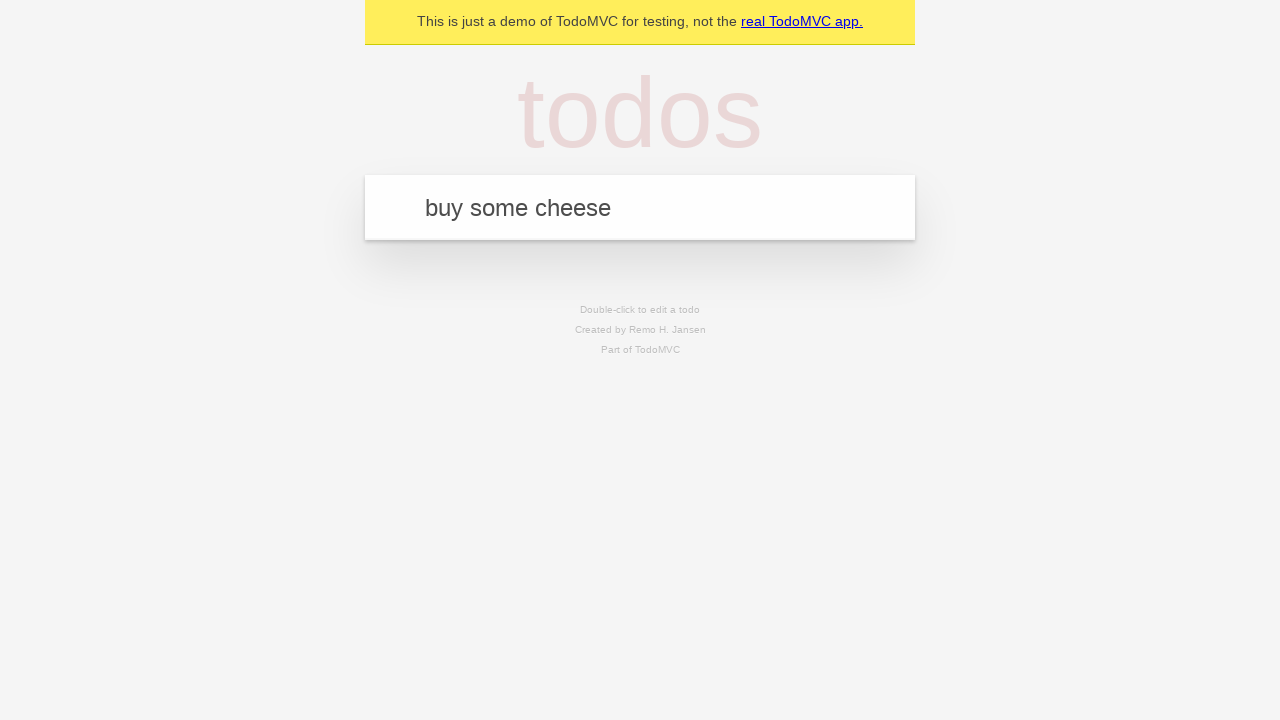

Pressed Enter to create first todo on internal:attr=[placeholder="What needs to be done?"i]
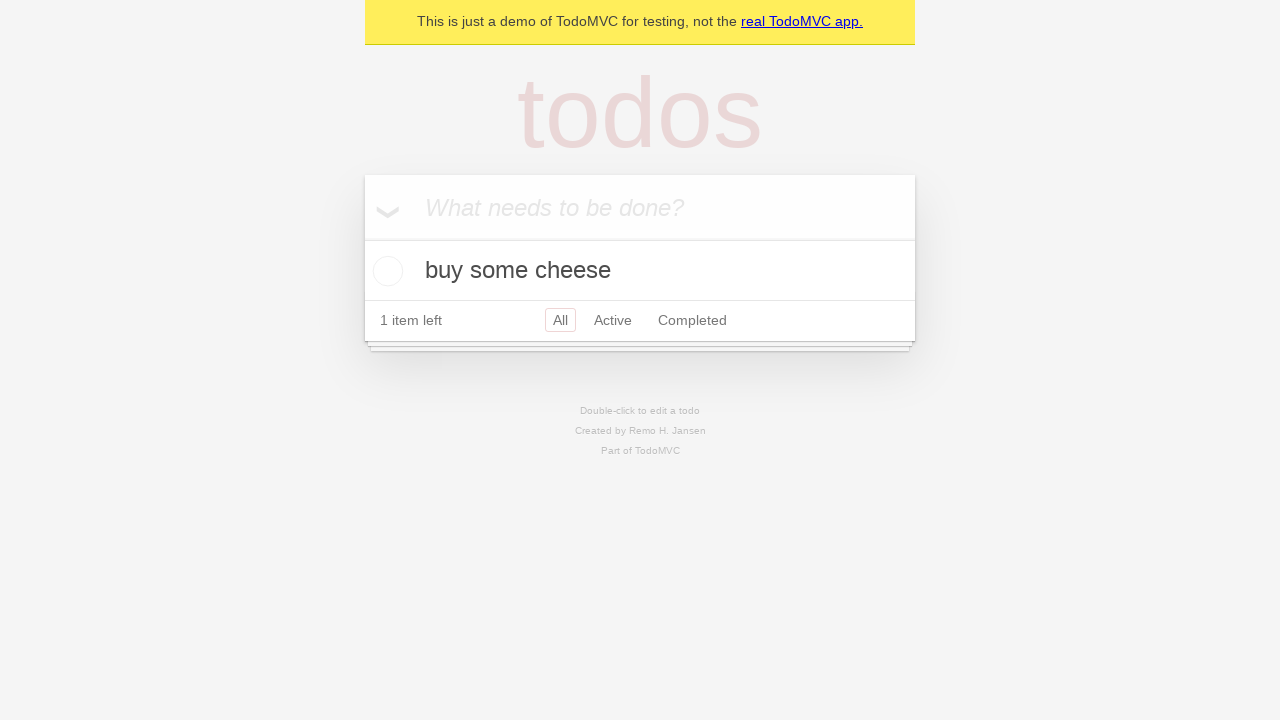

Filled todo input with 'feed the cat' on internal:attr=[placeholder="What needs to be done?"i]
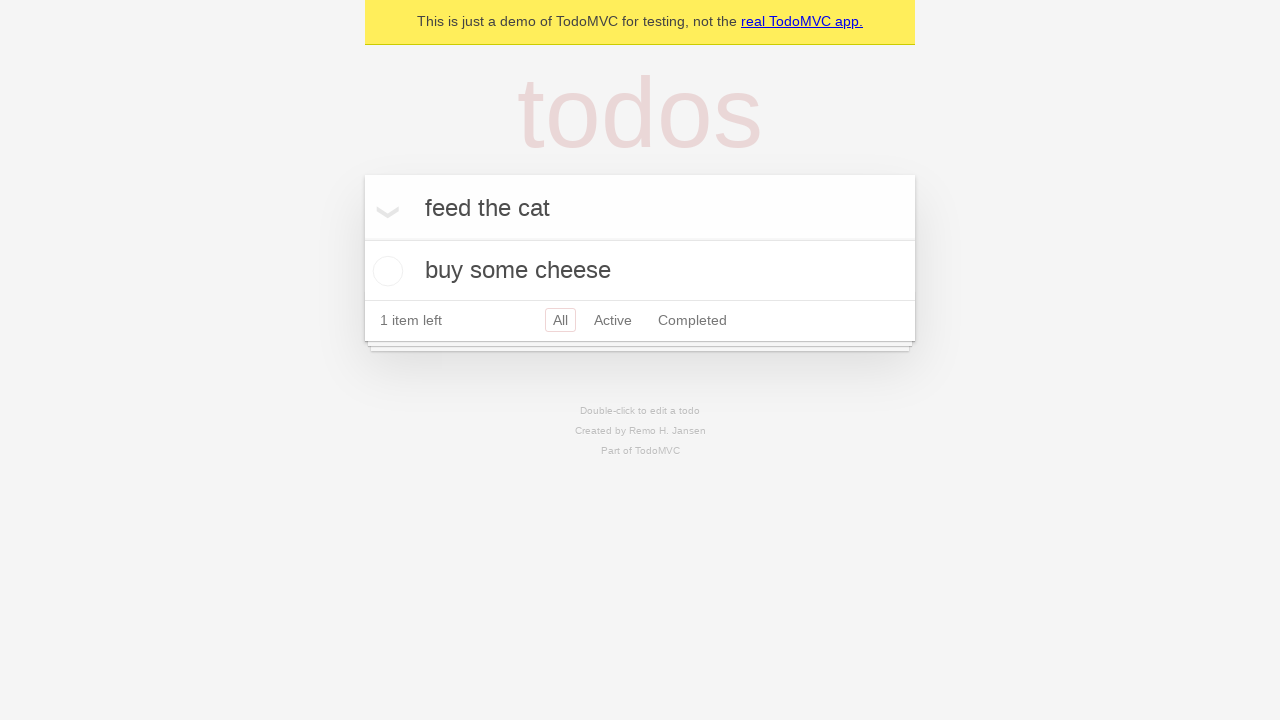

Pressed Enter to create second todo on internal:attr=[placeholder="What needs to be done?"i]
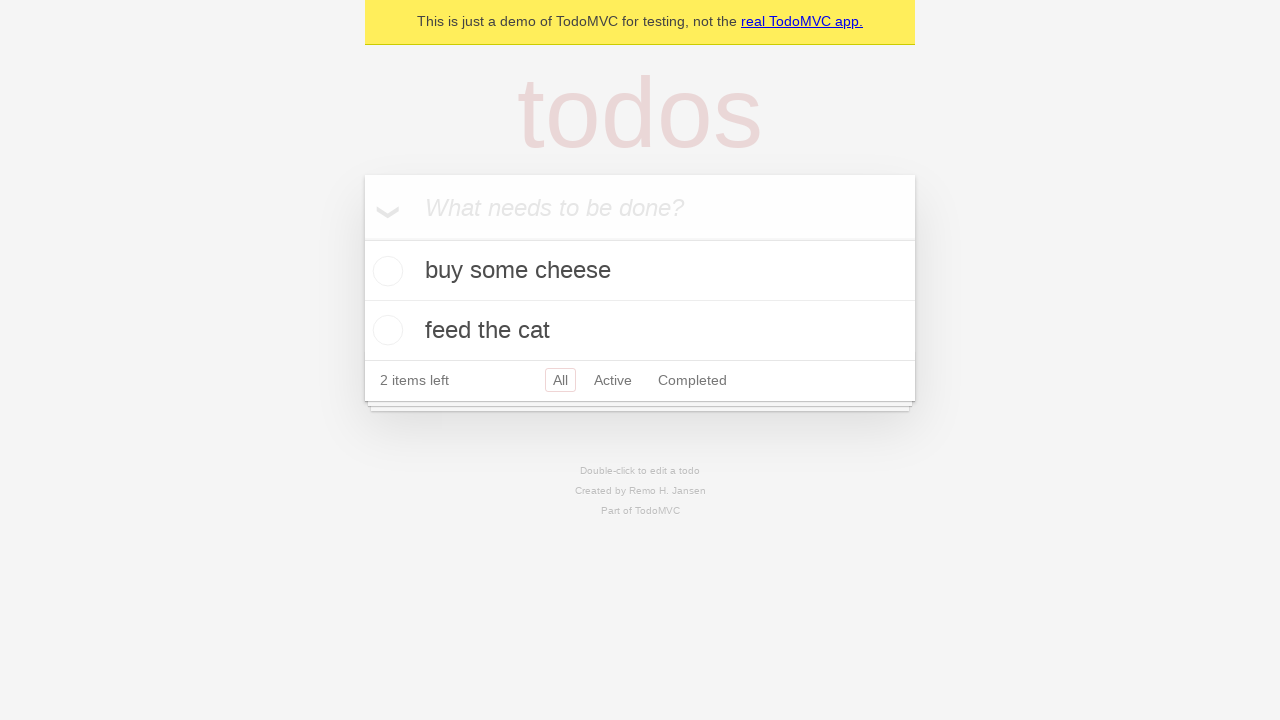

Filled todo input with 'book a doctors appointment' on internal:attr=[placeholder="What needs to be done?"i]
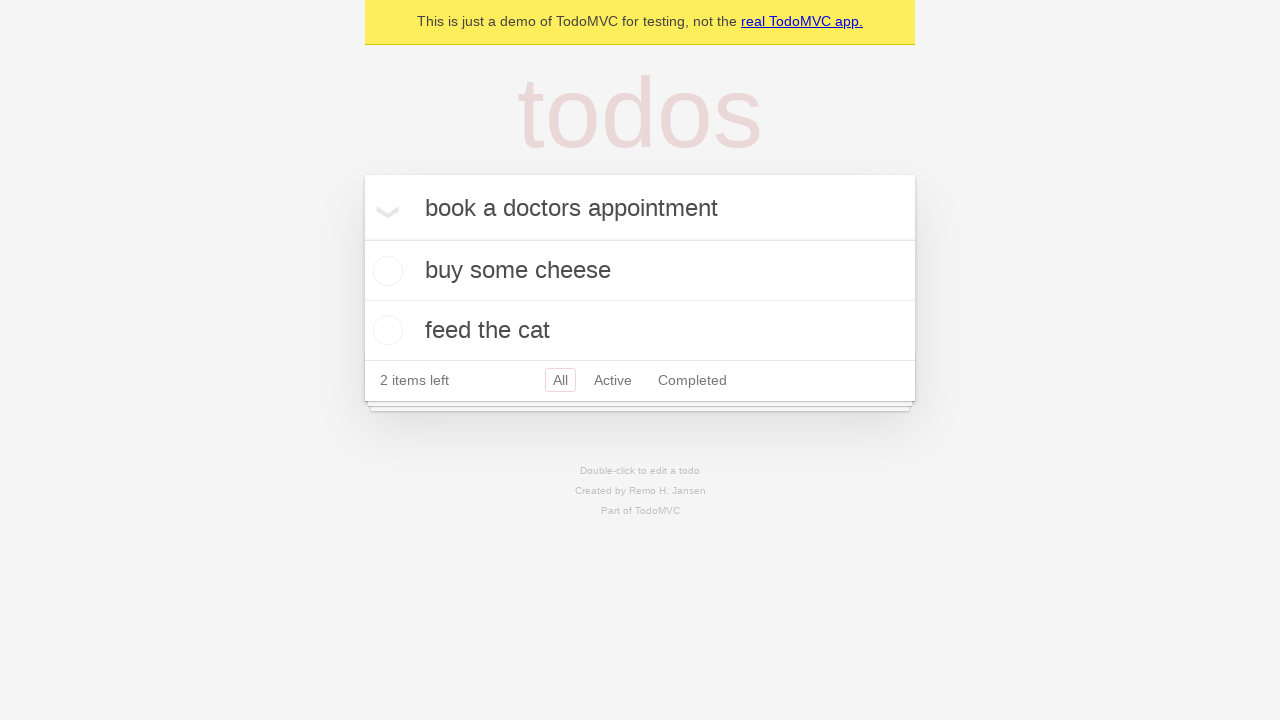

Pressed Enter to create third todo on internal:attr=[placeholder="What needs to be done?"i]
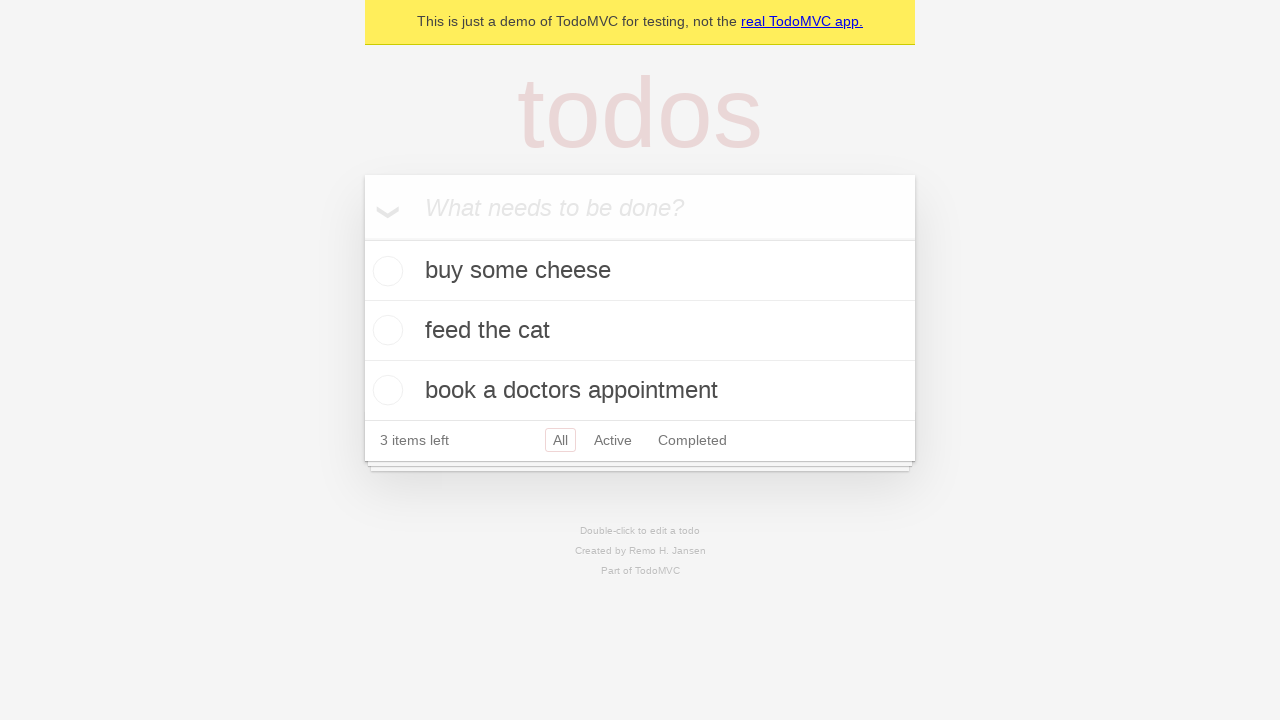

Waited for 3 todos to be created
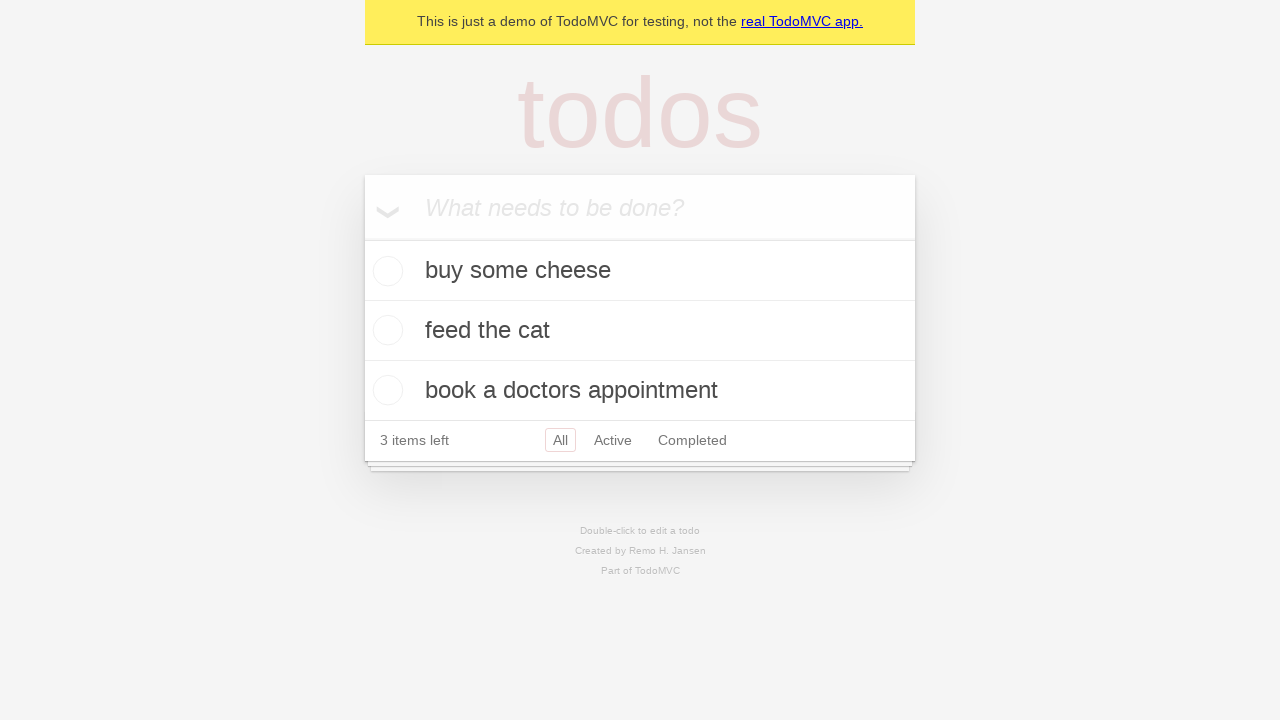

Marked second todo as completed at (385, 330) on internal:testid=[data-testid="todo-item"s] >> nth=1 >> internal:role=checkbox
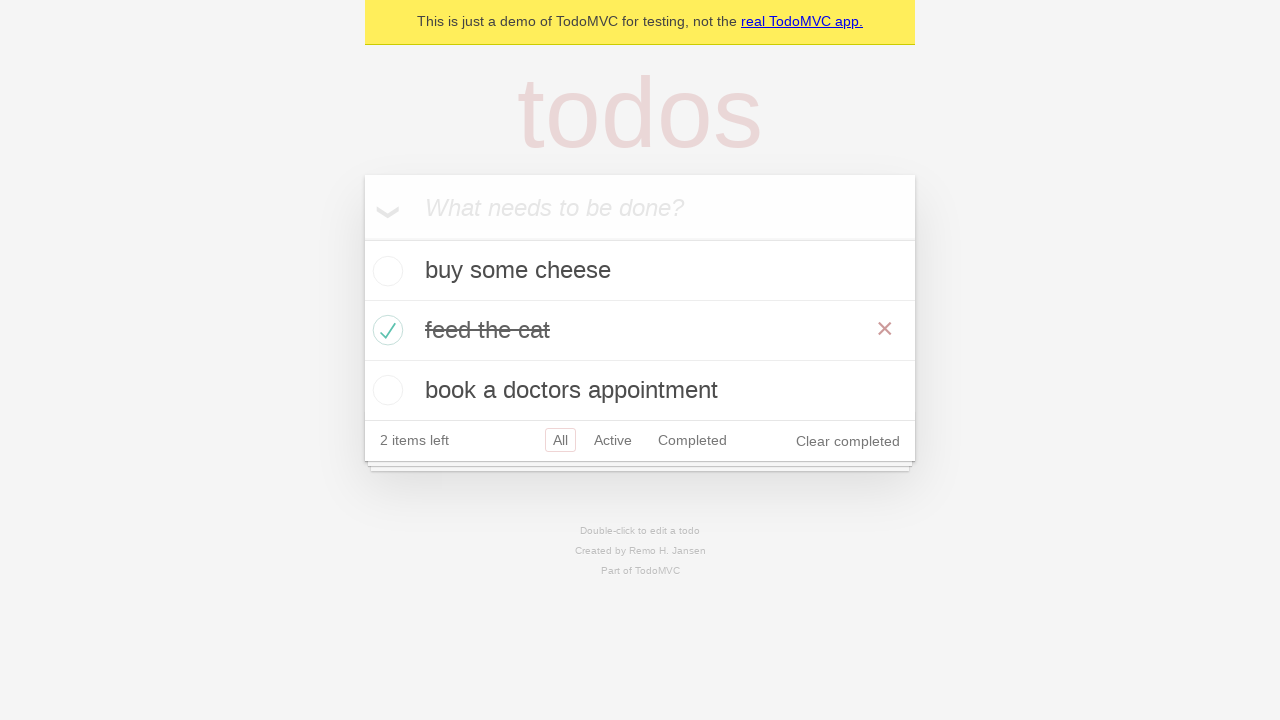

Clicked 'Clear completed' button to remove completed todos at (848, 441) on internal:role=button[name="Clear completed"i]
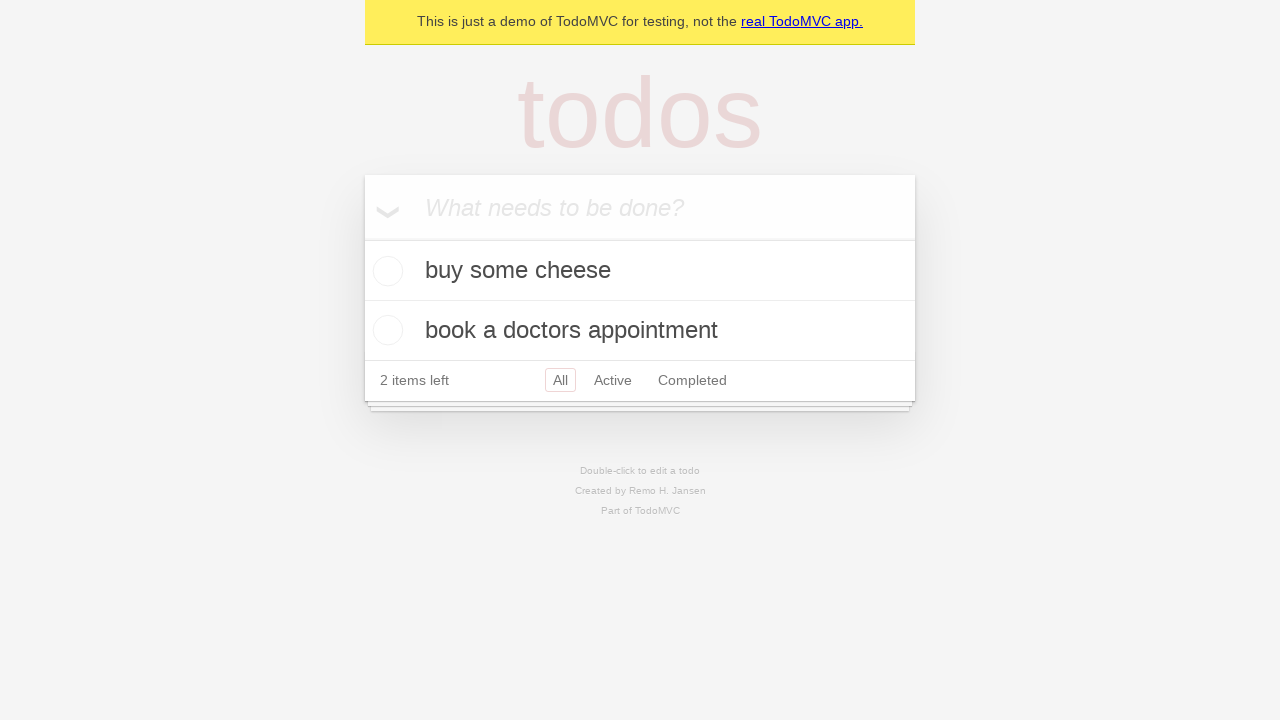

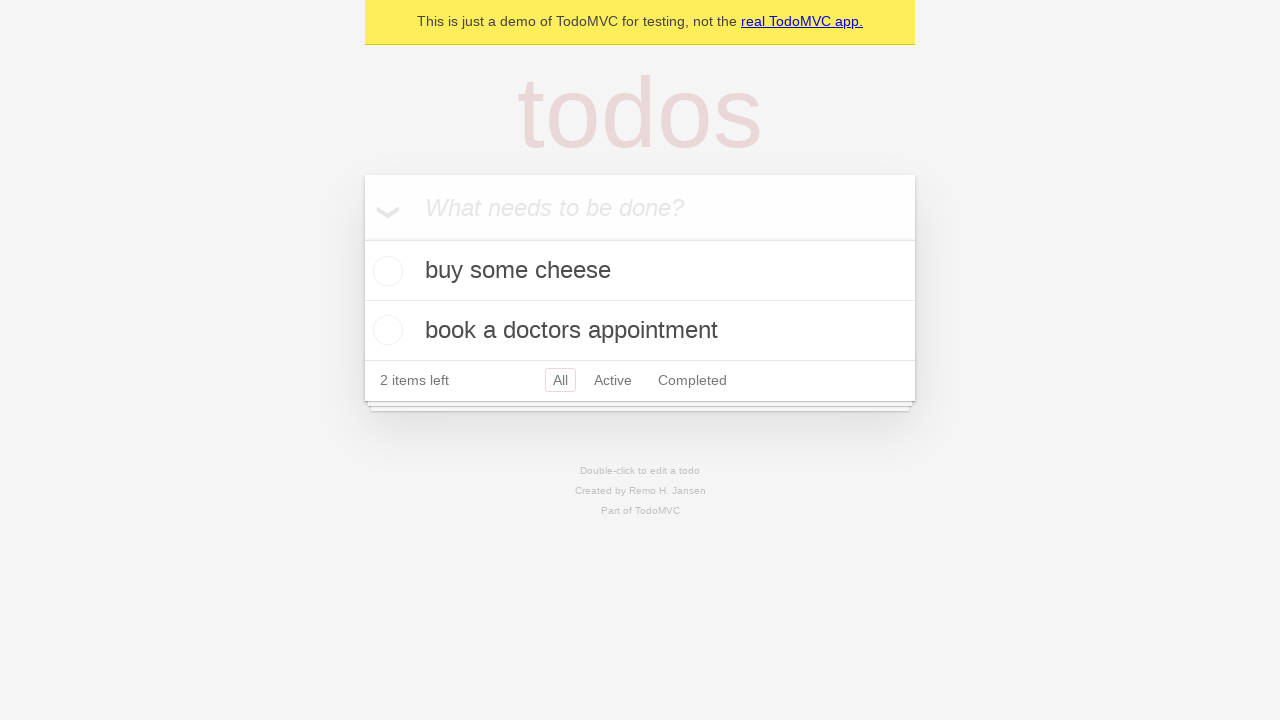